Tests the feedback form reset functionality by filling out the form fields and clicking the clear button, then verifying the fields are emptied

Starting URL: http://zero.webappsecurity.com/index.html

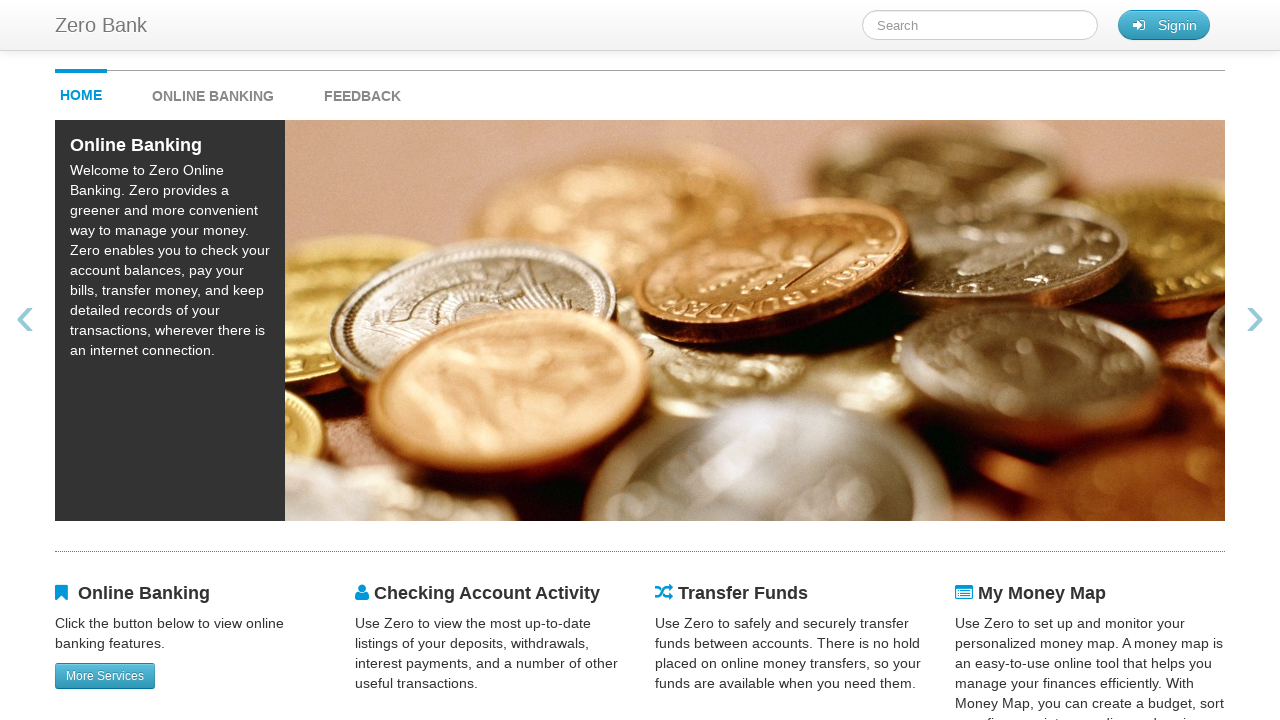

Clicked feedback link to navigate to feedback page at (362, 91) on #feedback
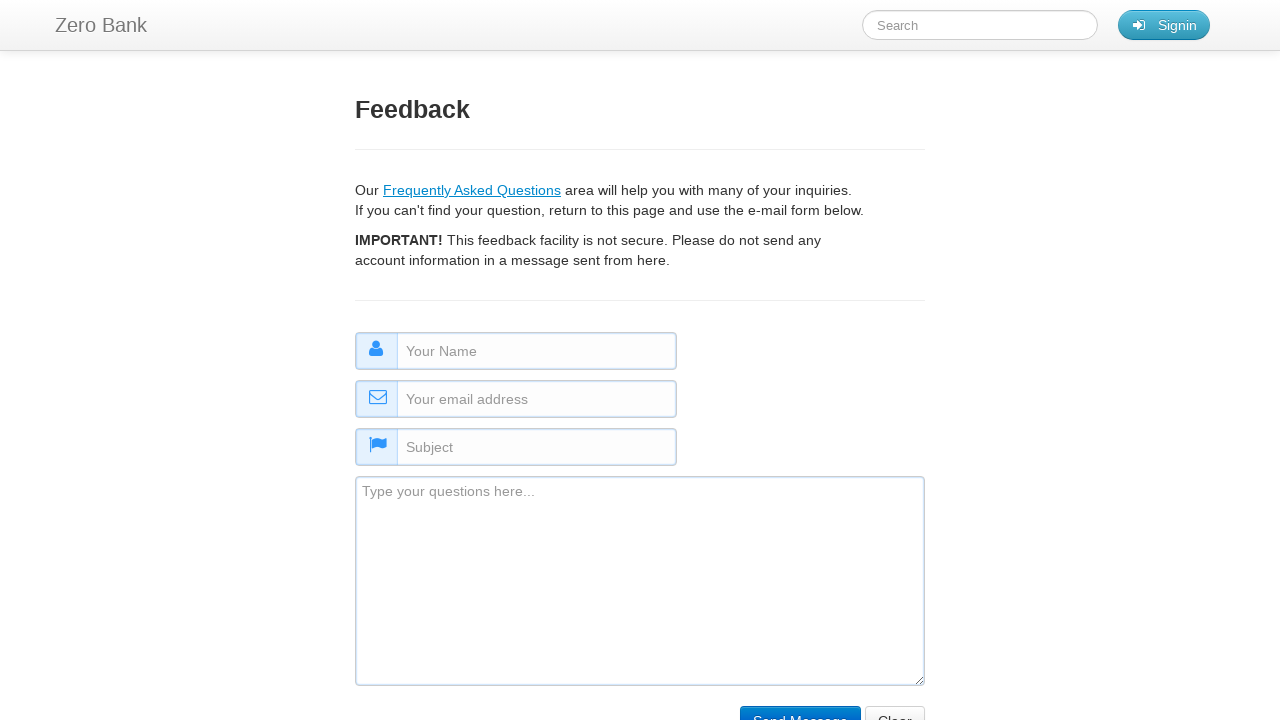

Filled name field with 'John Smith' on #name
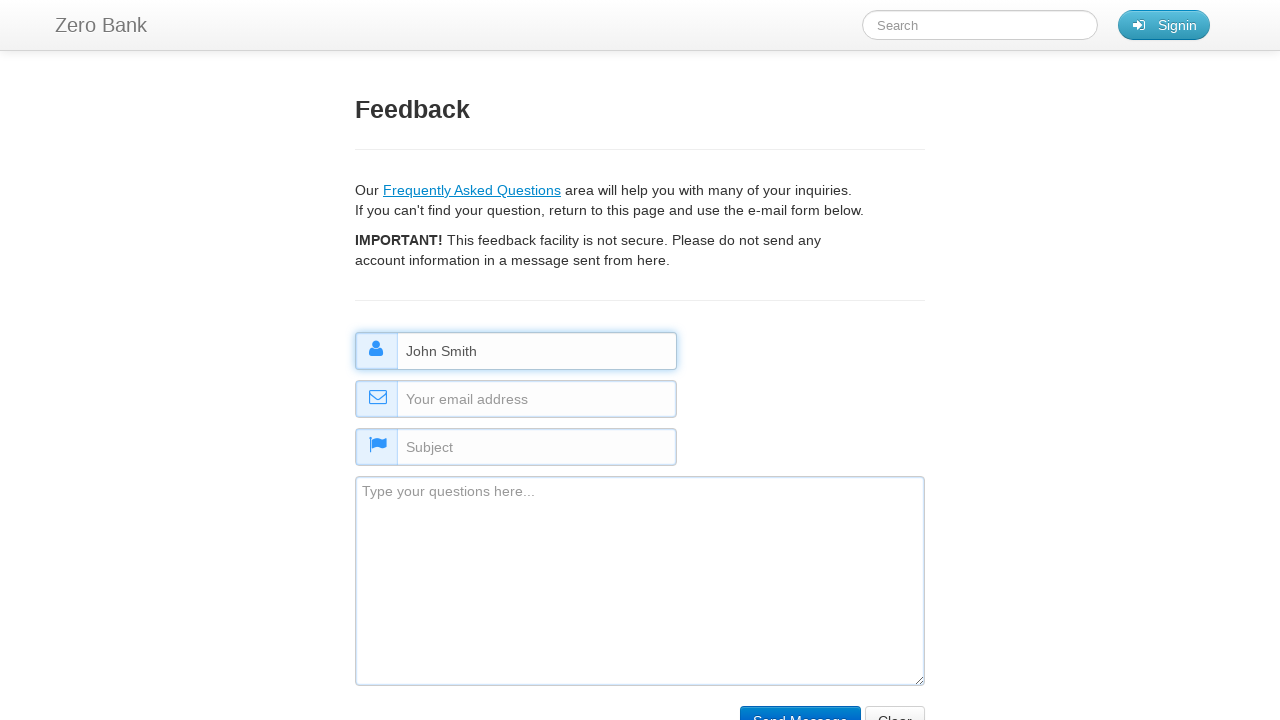

Filled email field with 'john.smith@example.com' on #email
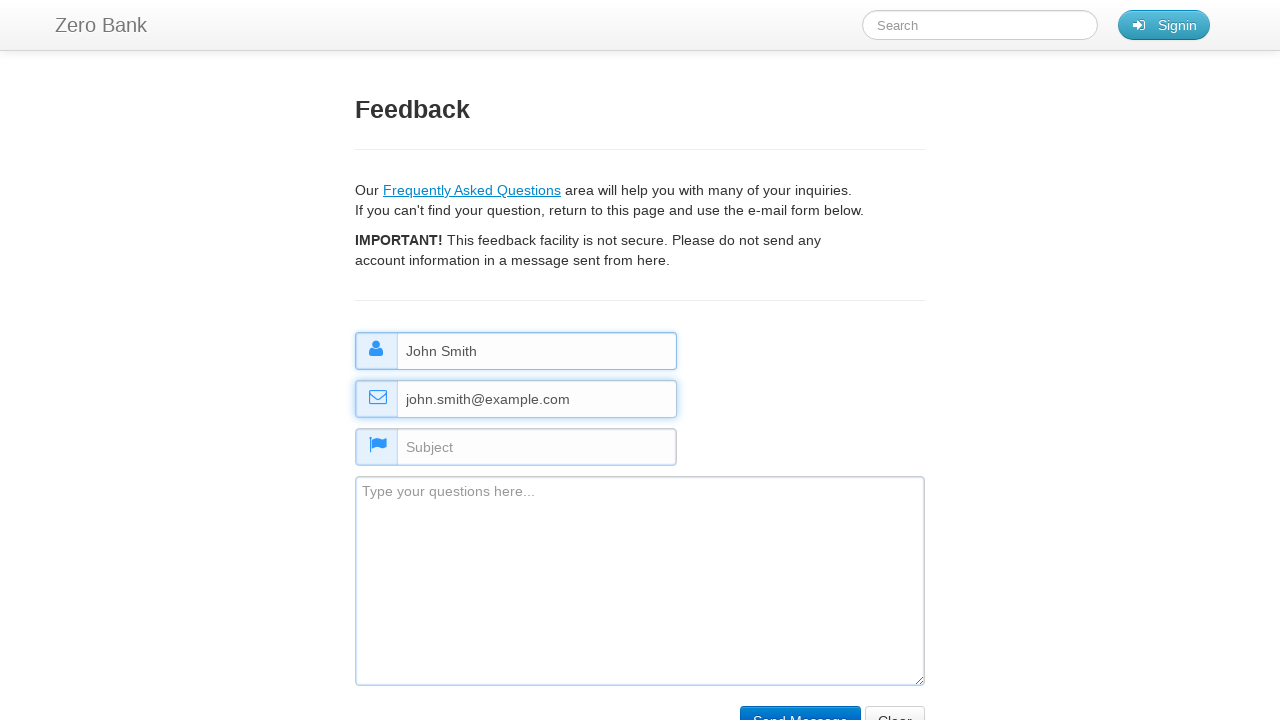

Filled subject field with 'Test Subject' on #subject
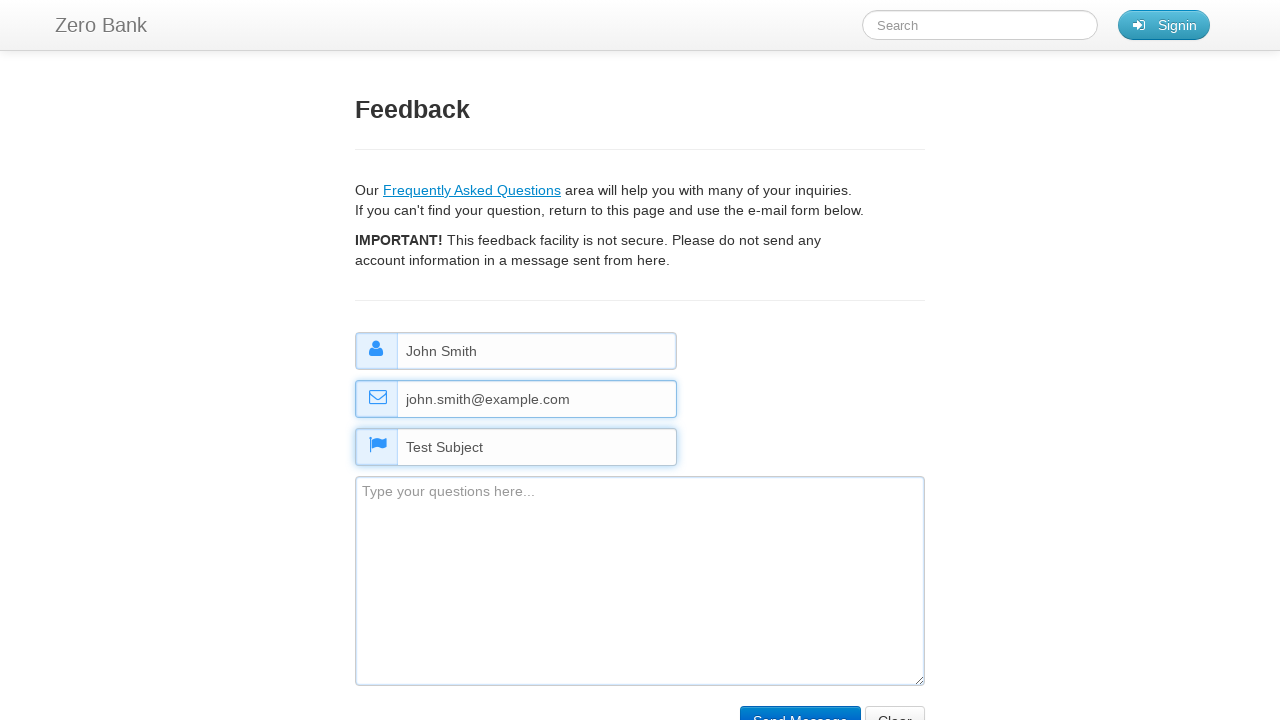

Filled comment field with test comment on #comment
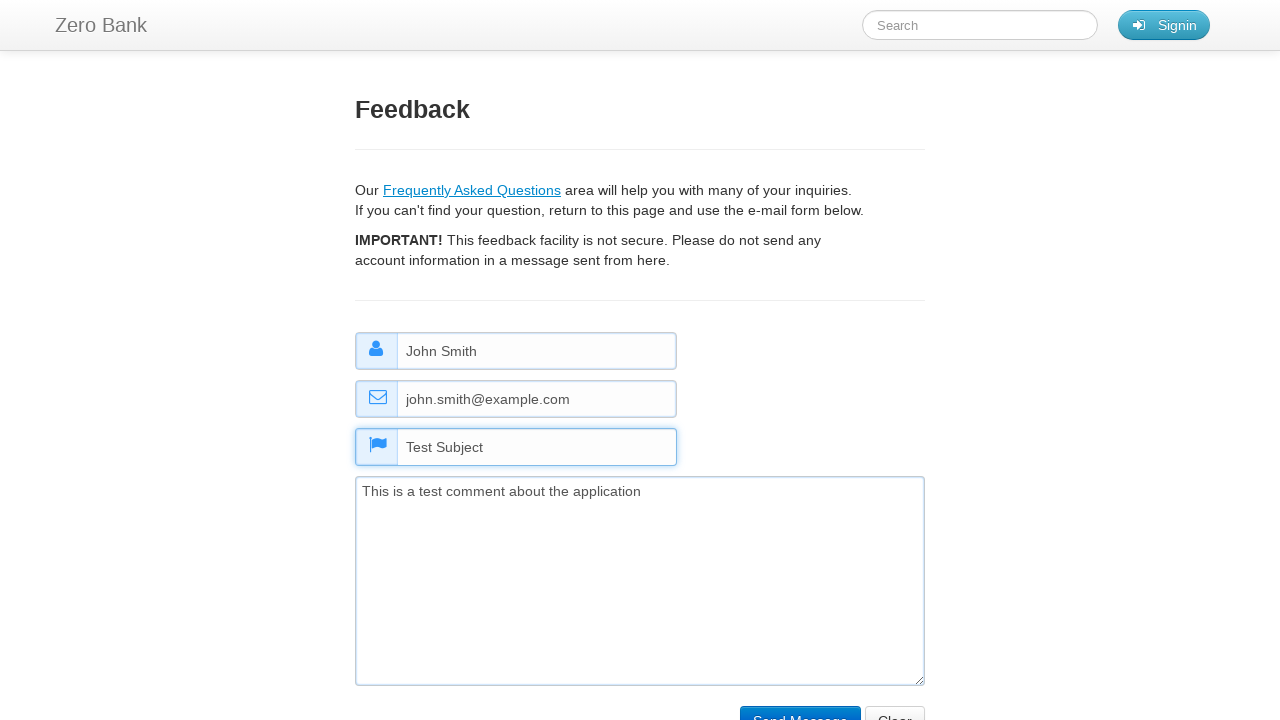

Clicked clear/reset button to reset form fields at (895, 705) on input[name='clear']
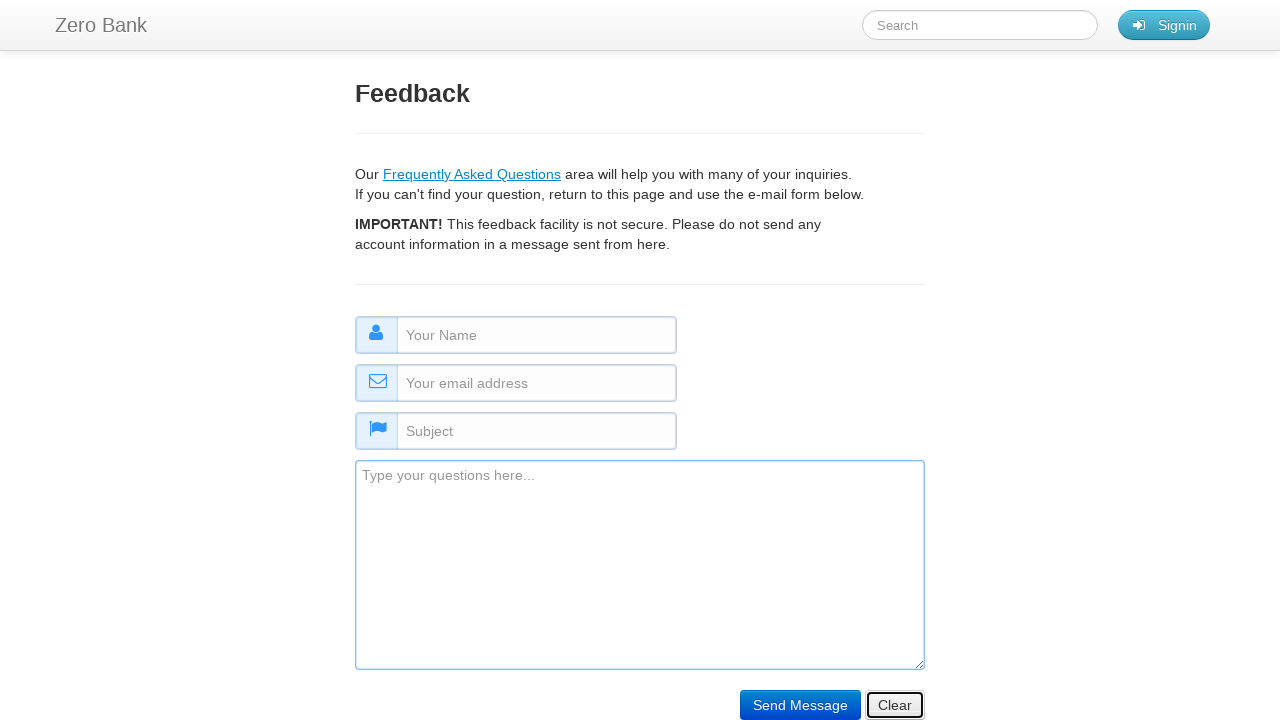

Verified name field is present after form reset
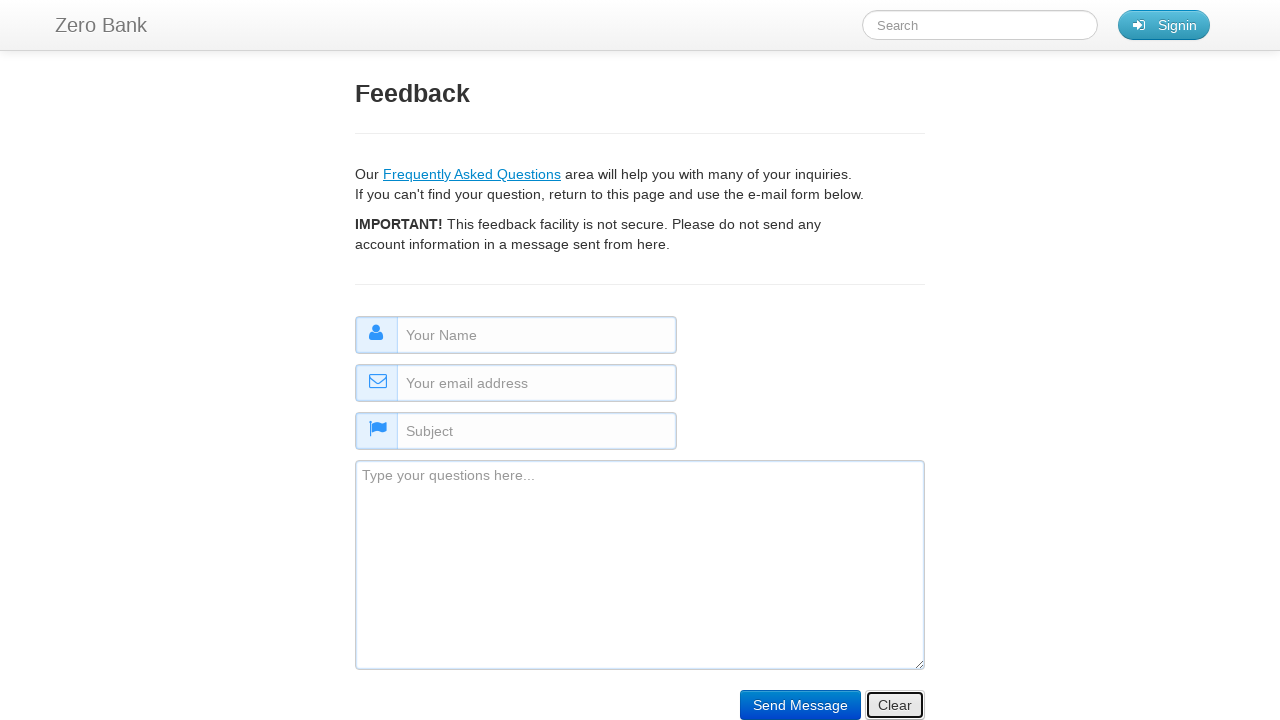

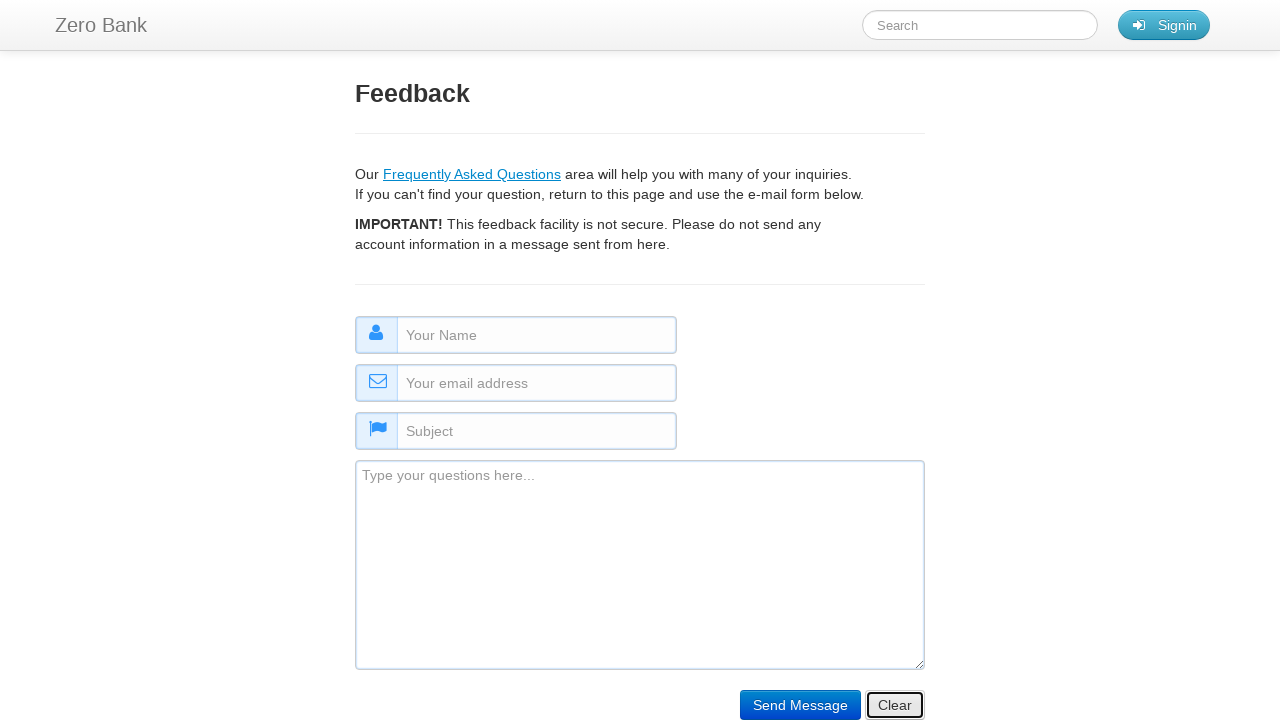